Navigates to the Applitools demo app login page and clicks the log-in button to access the app window

Starting URL: https://demo.applitools.com

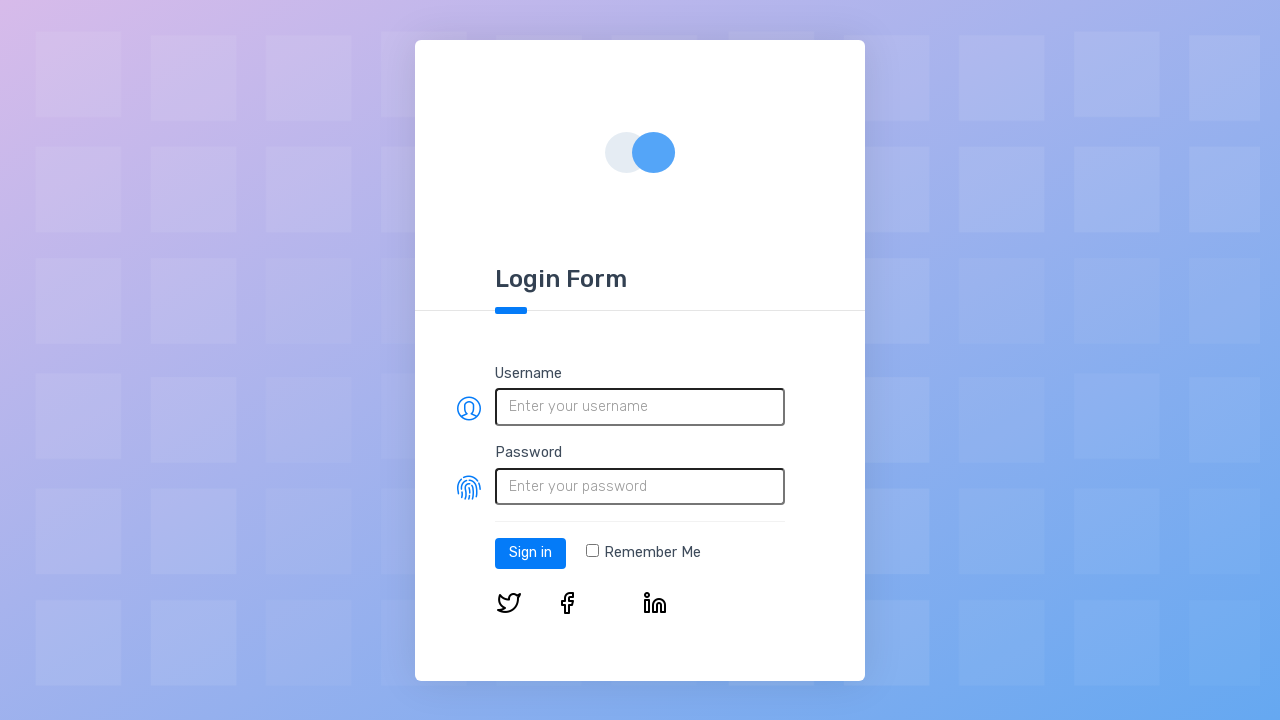

Navigated to Applitools demo app login page
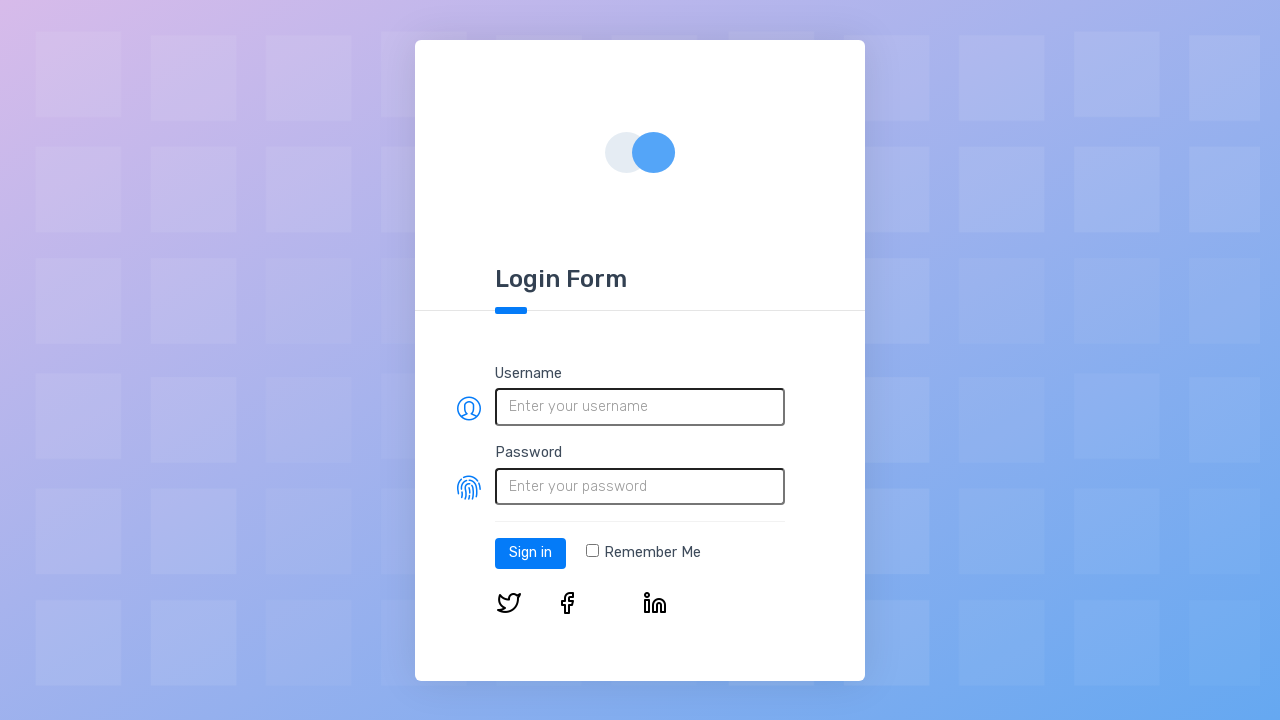

Login button selector loaded on the page
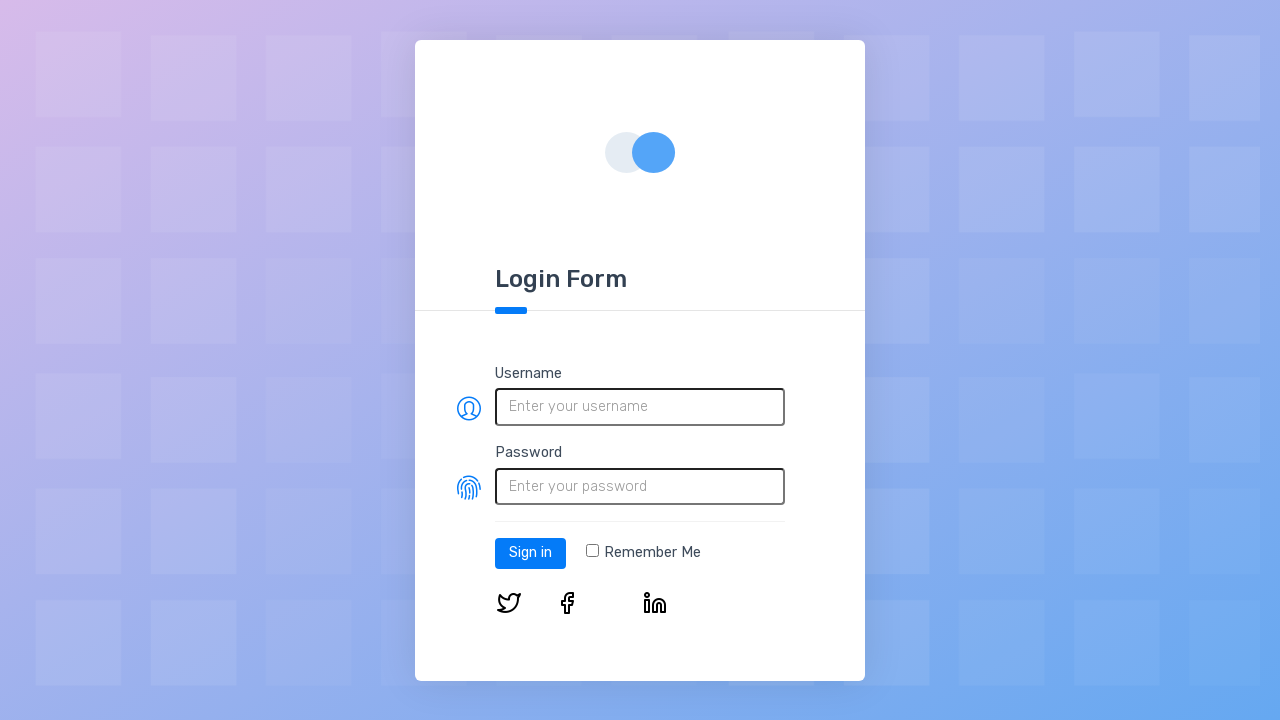

Clicked the log-in button to access the app at (530, 553) on #log-in
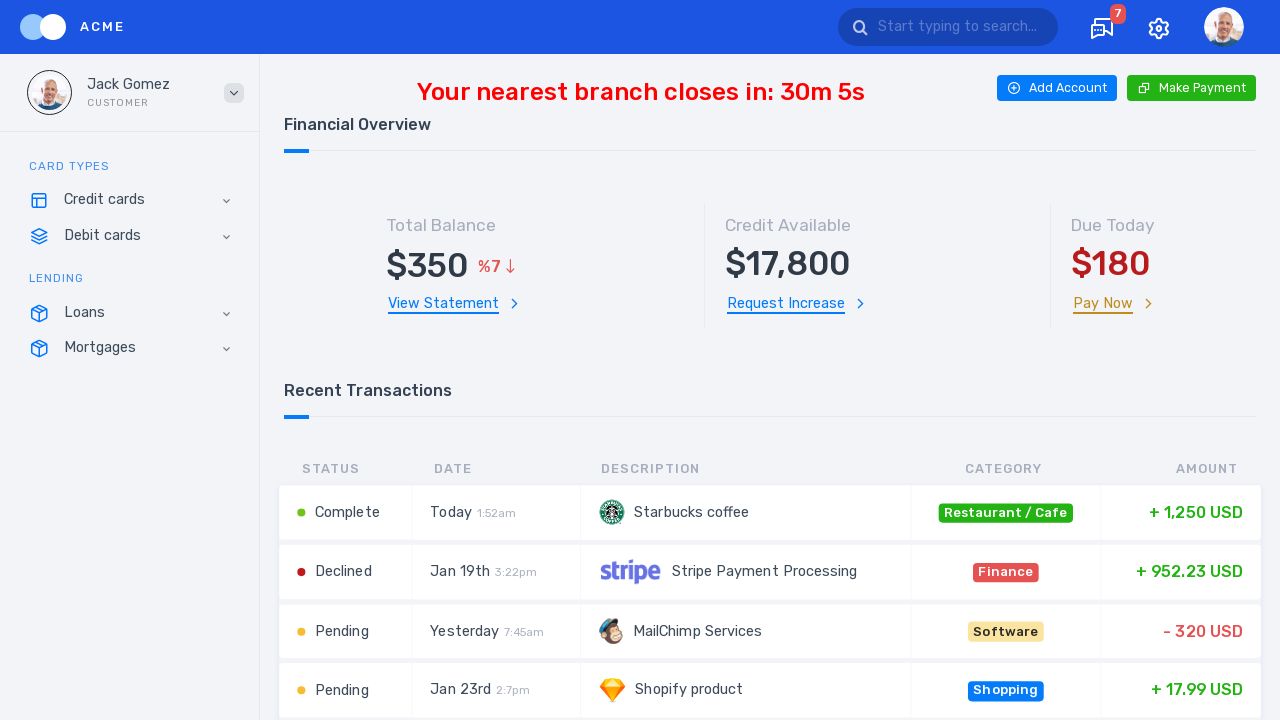

App window fully loaded after successful login
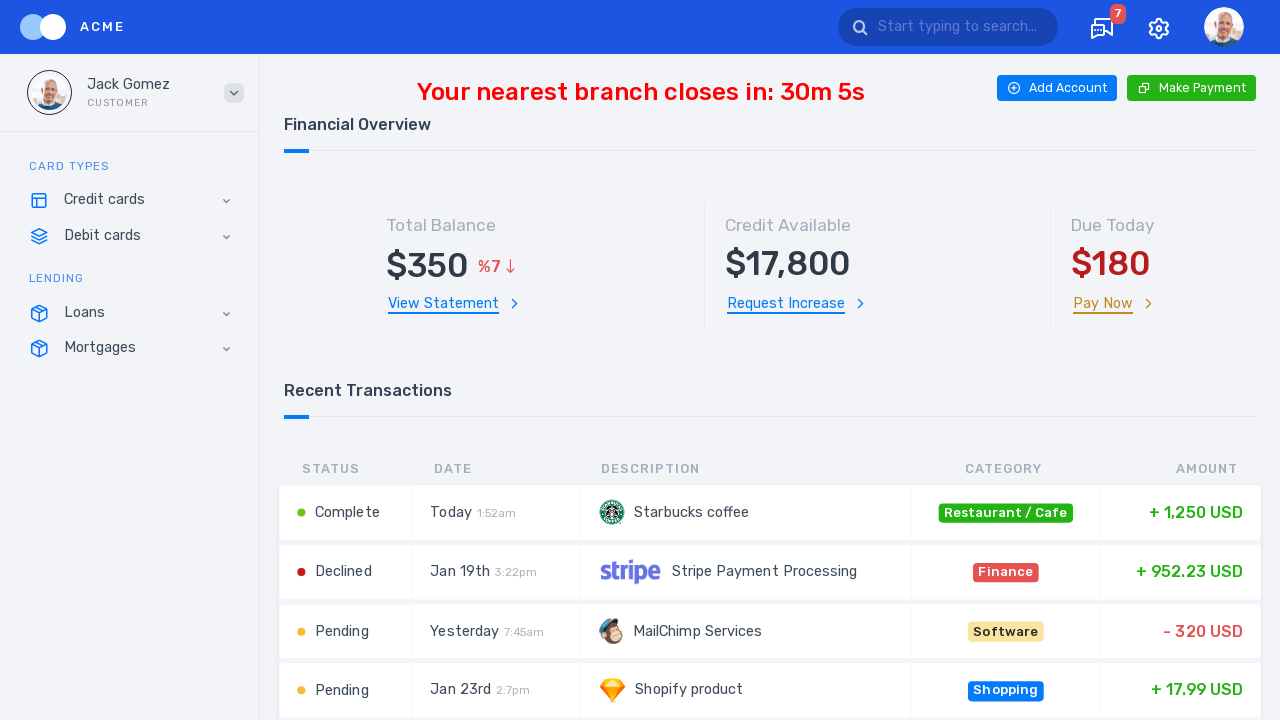

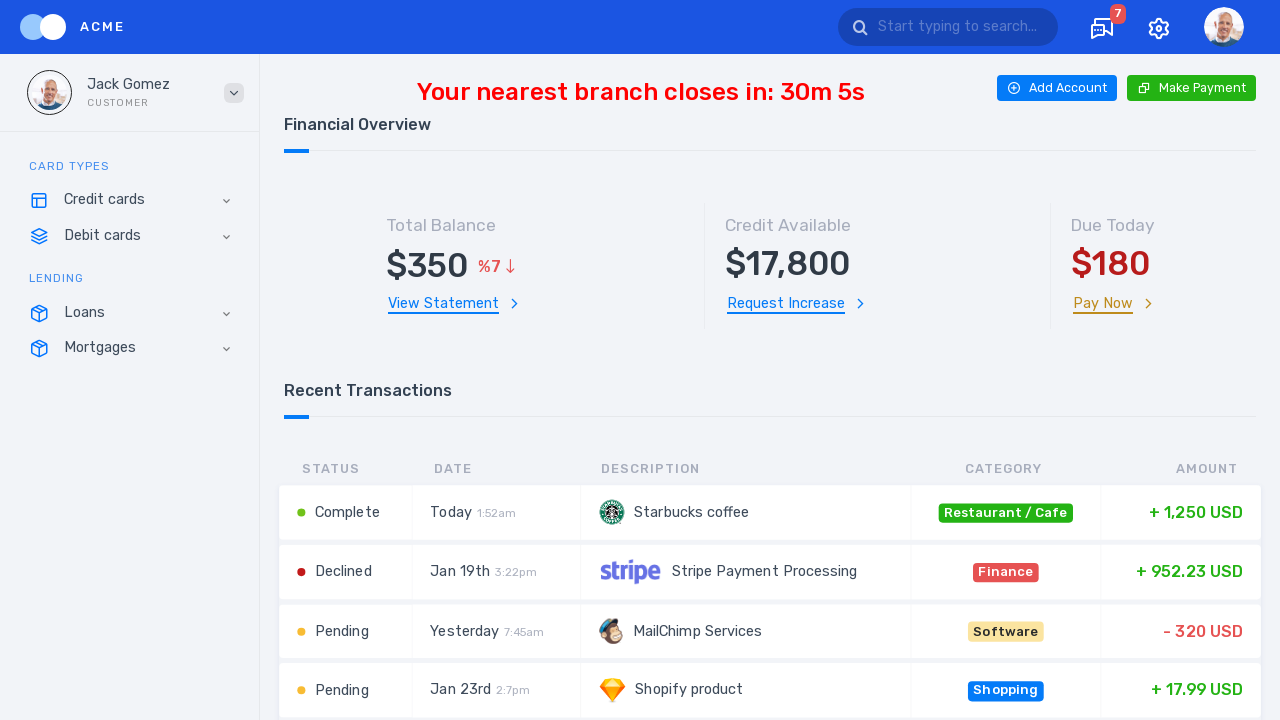